Tests drag and drop functionality by dragging an element and dropping it onto a target element

Starting URL: https://www.tutorialspoint.com/selenium/practice/droppable.php

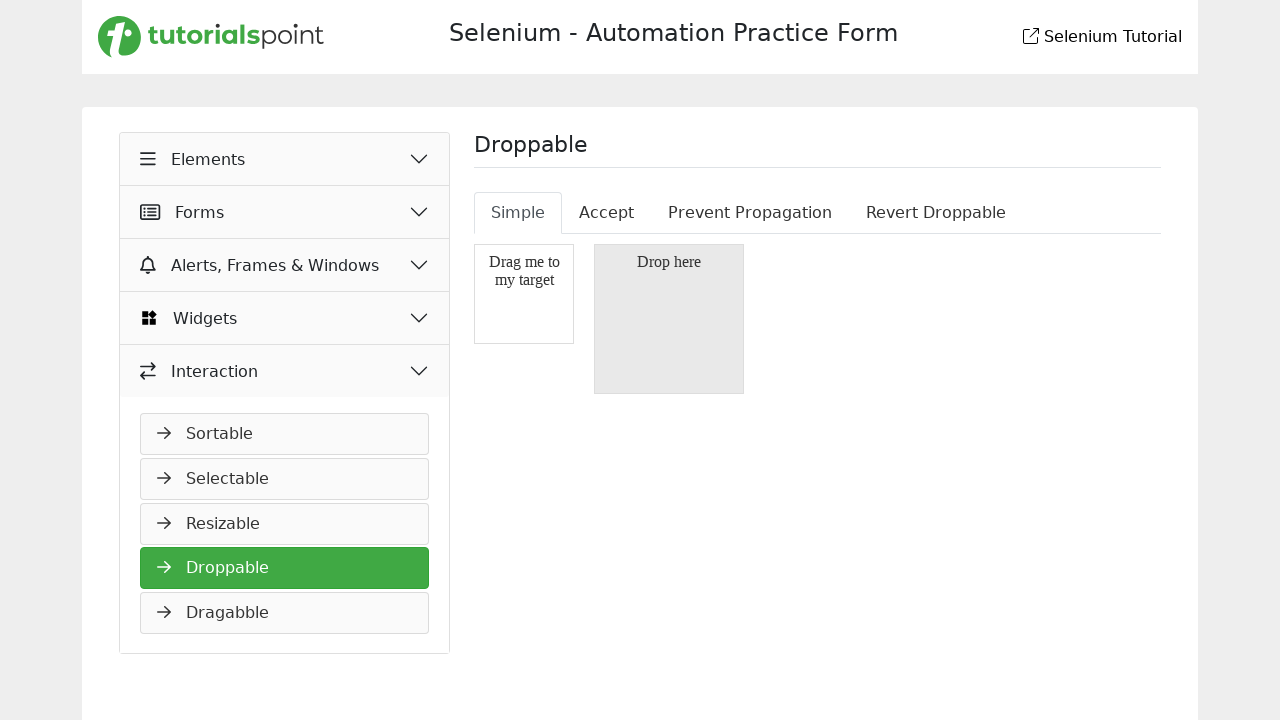

Navigated to droppable practice page
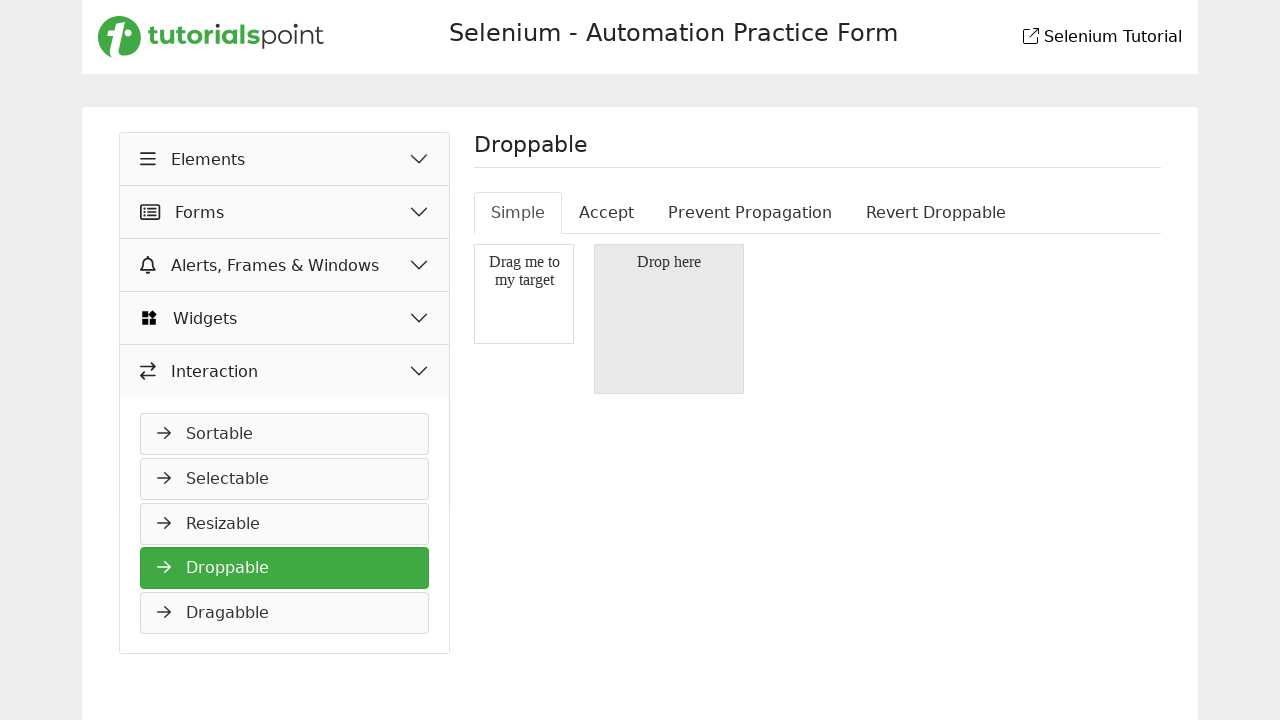

Located draggable element
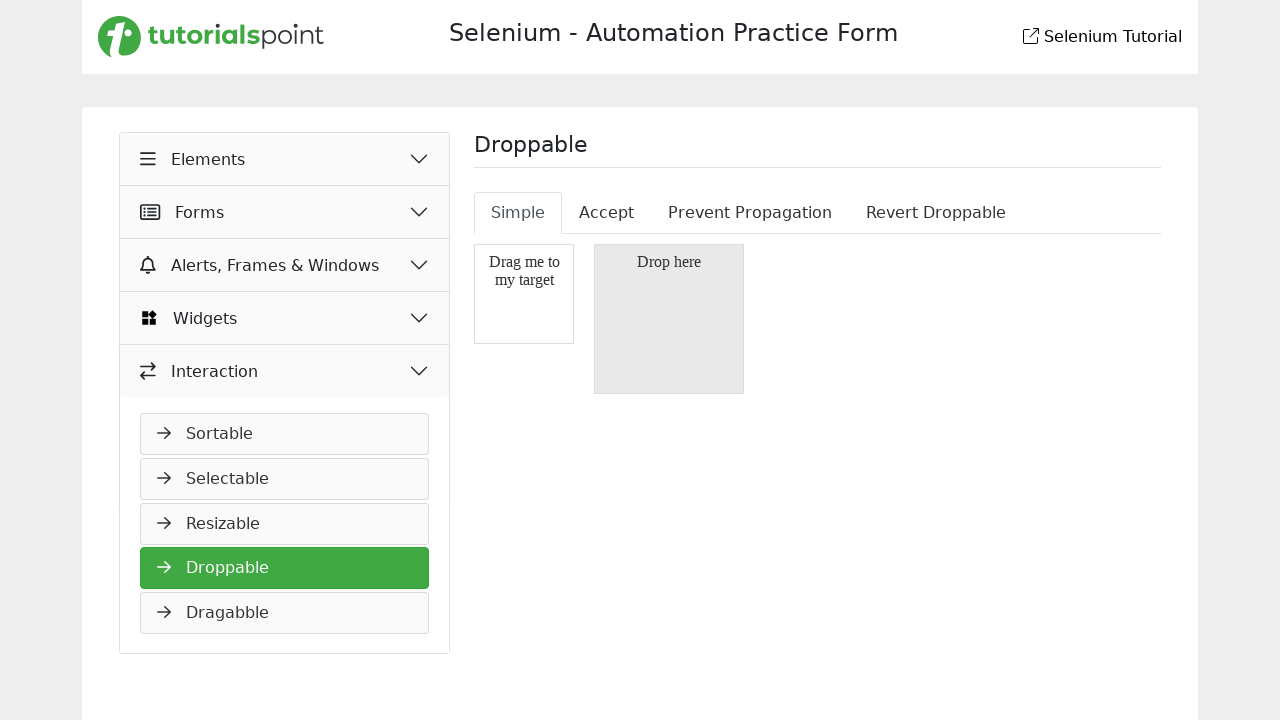

Located droppable target element
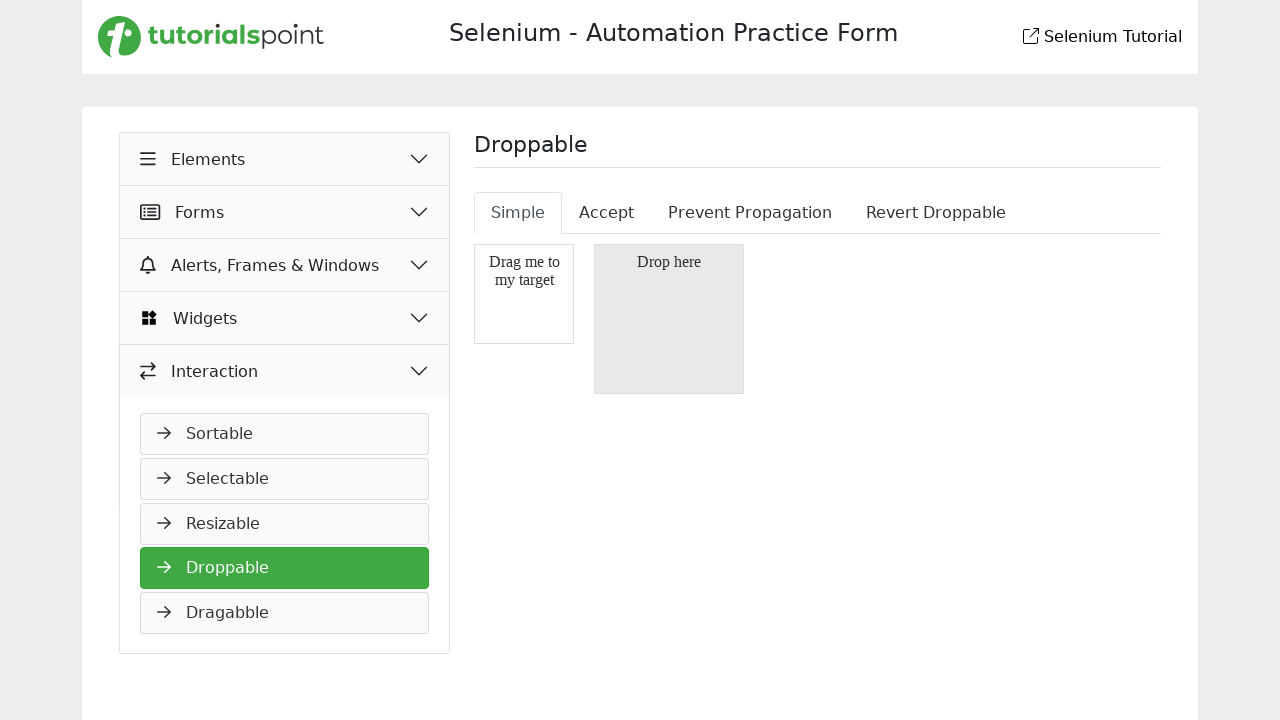

Dragged element onto target and dropped it at (669, 319)
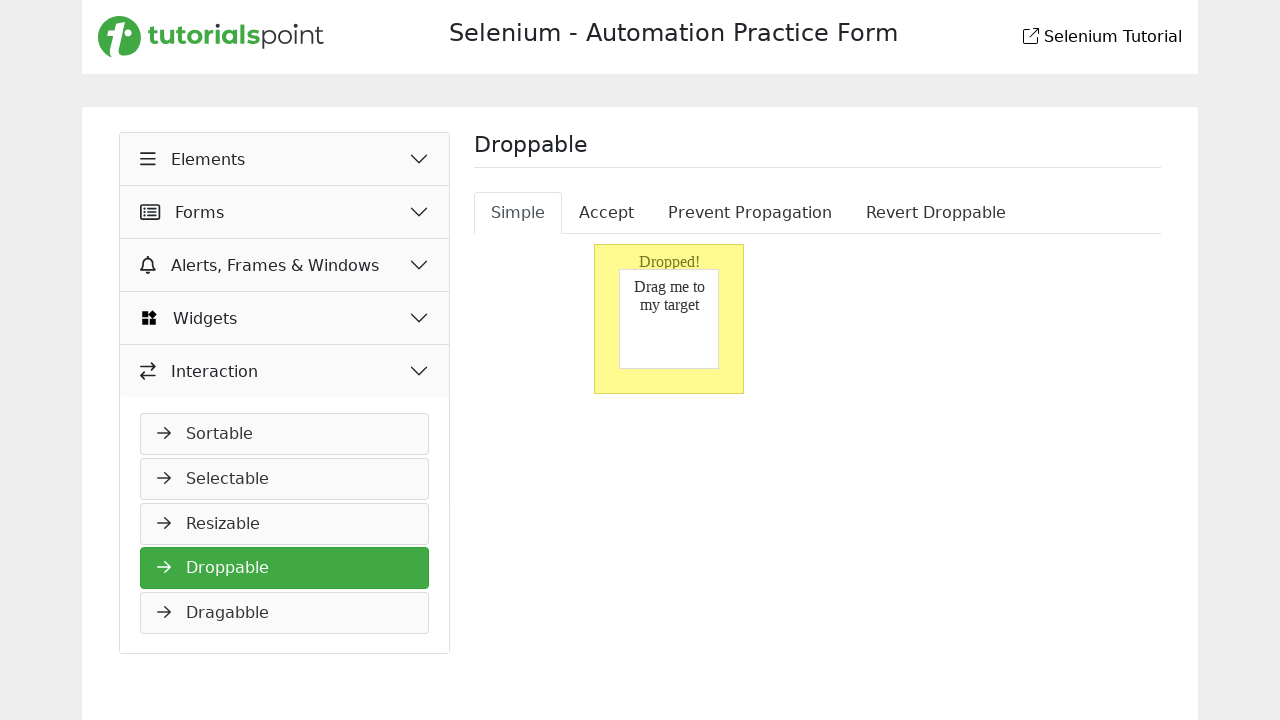

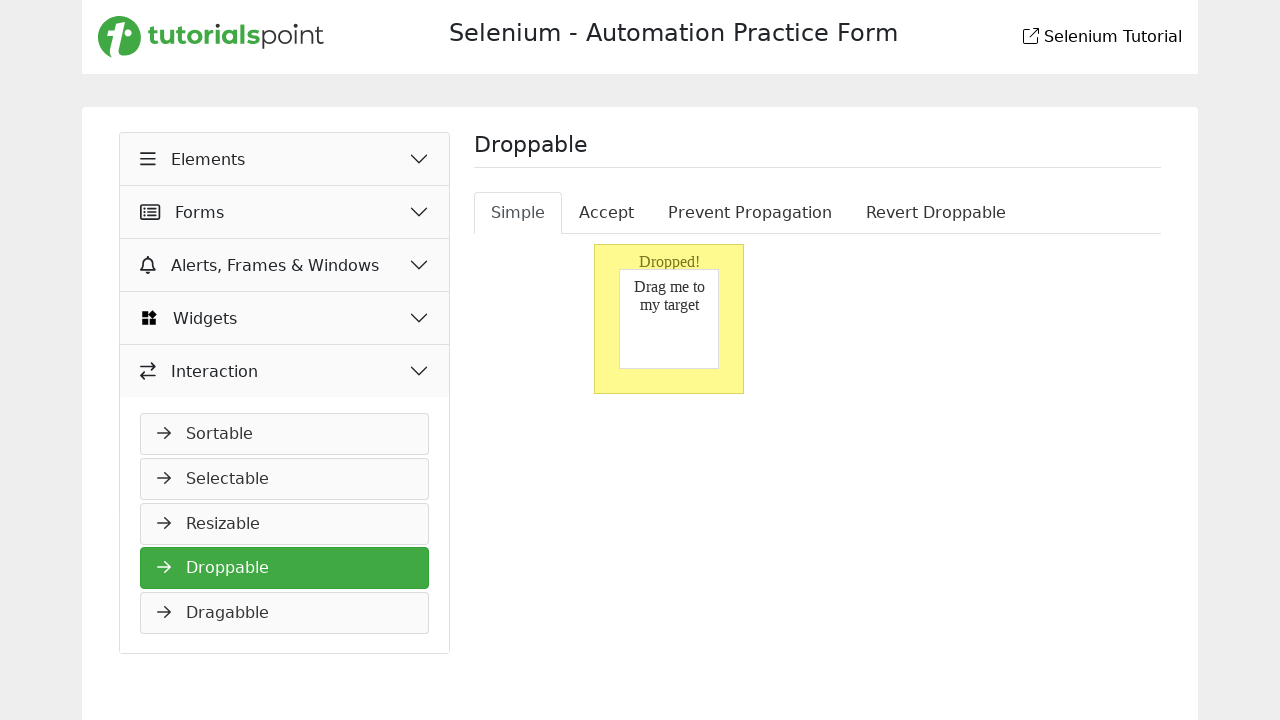